Tests window handling using a reusable method approach - clicks a link to open a new tab and verifies the new tab's title is "New Window"

Starting URL: https://the-internet.herokuapp.com/windows

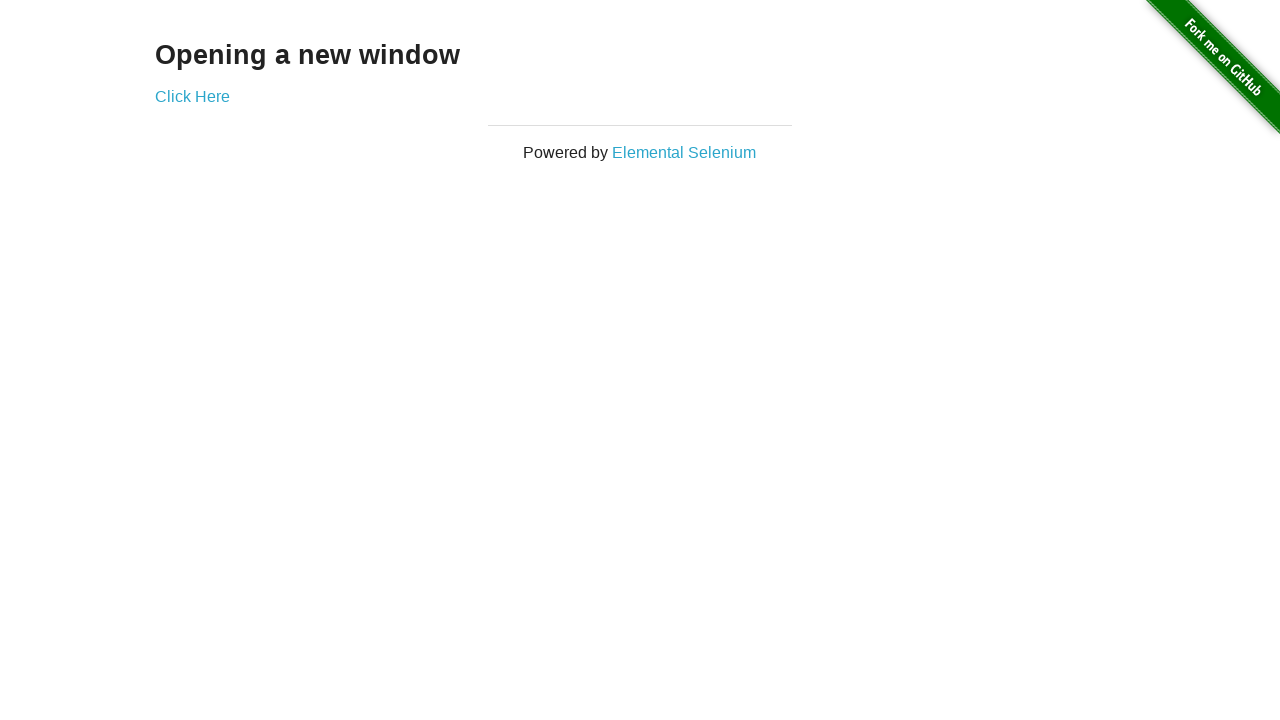

Clicked 'Click Here' link to open new tab at (192, 96) on text=Click Here
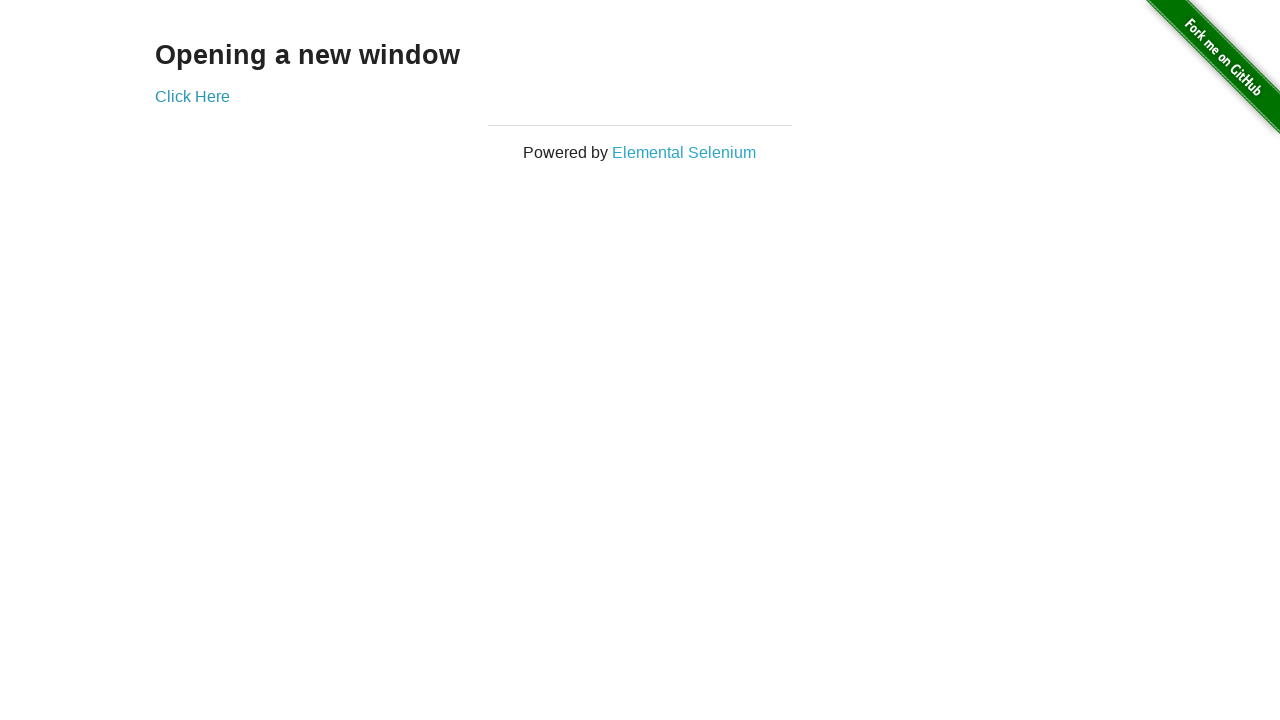

Captured new page/tab object
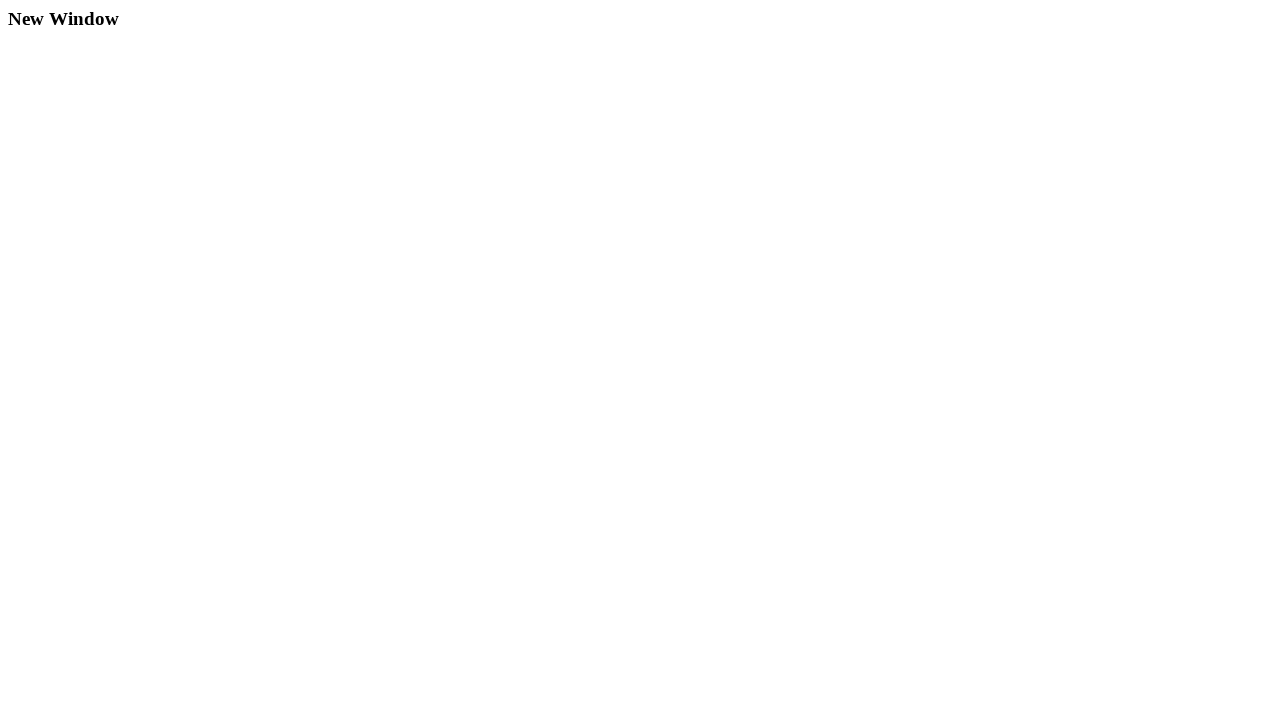

New page finished loading
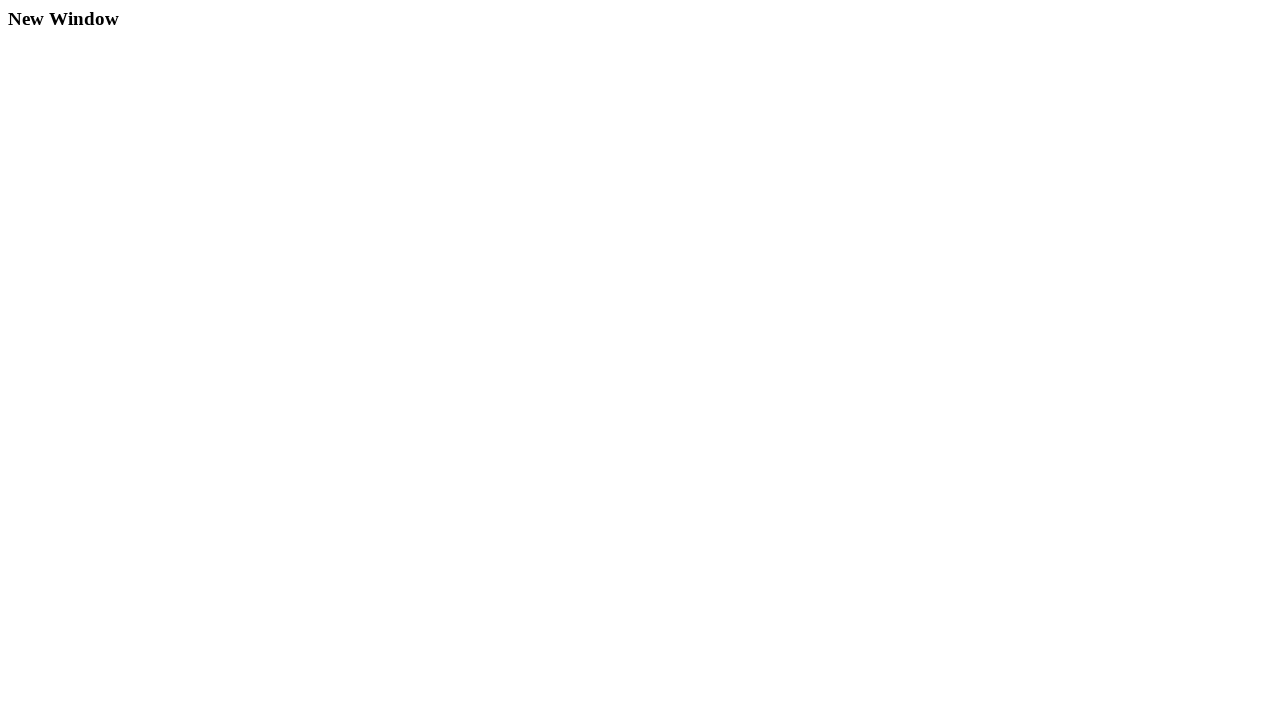

Verified new tab title is 'New Window'
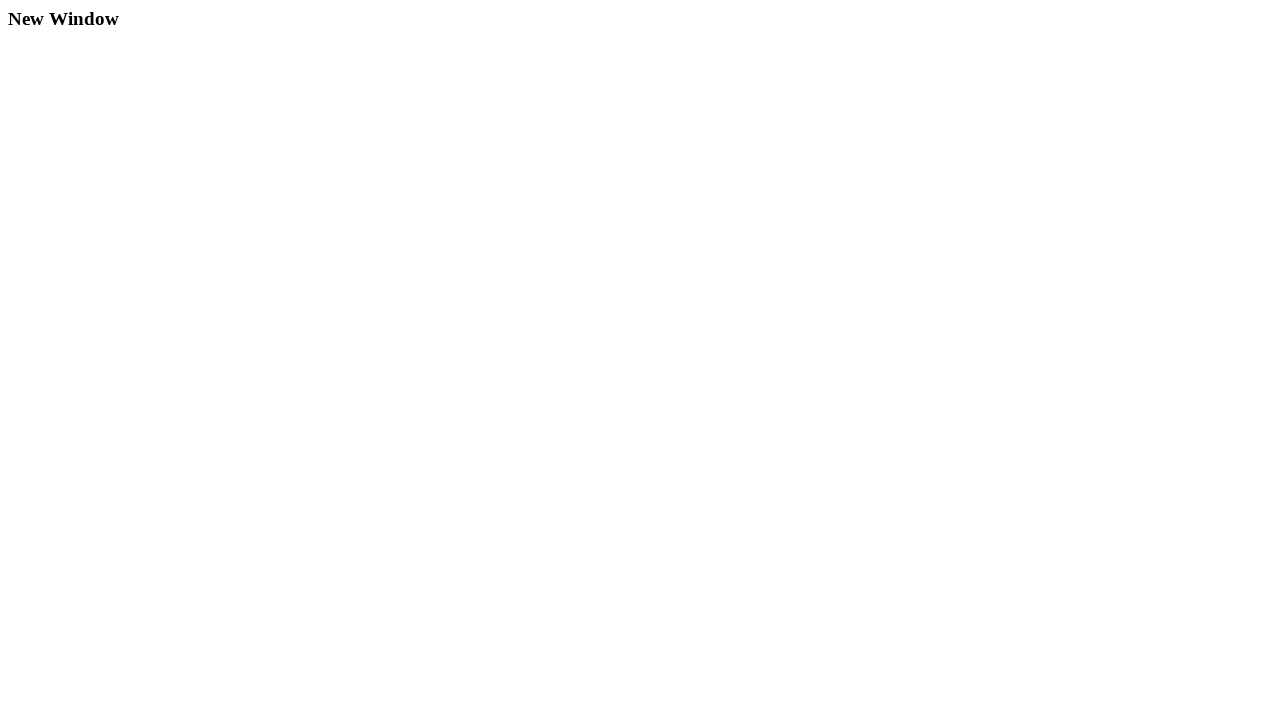

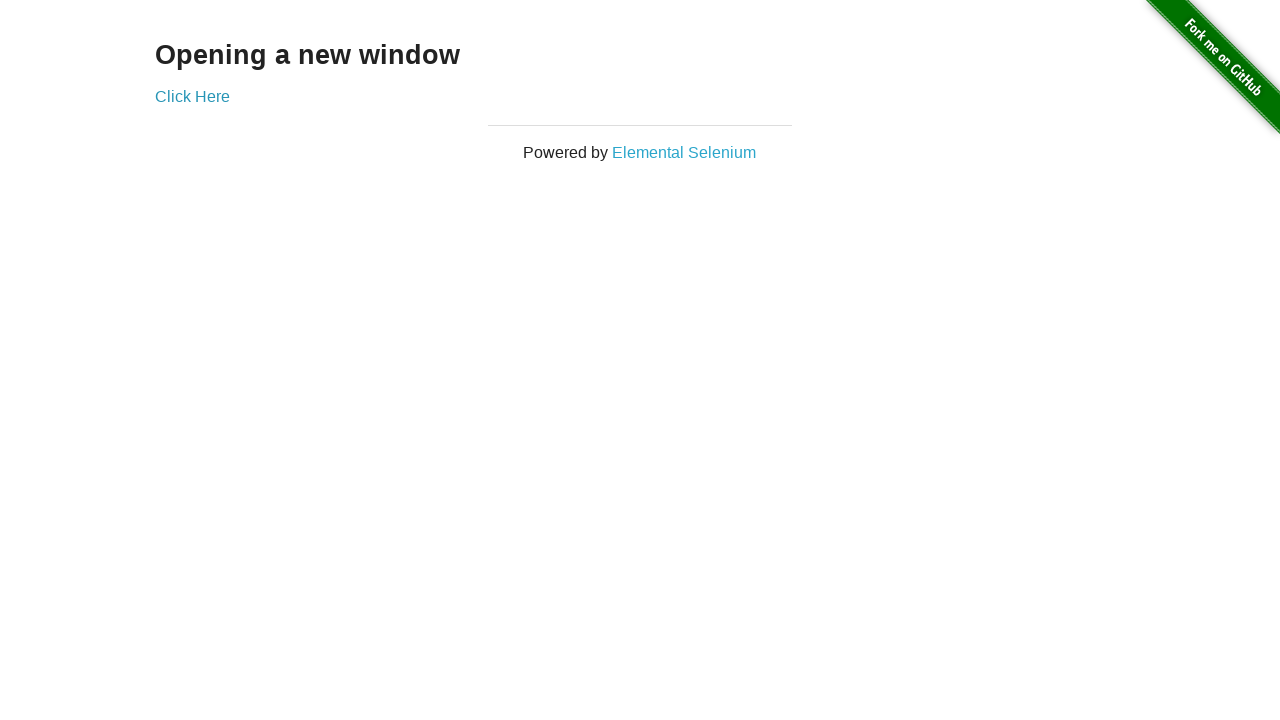